Tests keyboard key press functionality by sending the Space key and Left Arrow key to elements on the page and verifying the displayed result text shows the correct key was pressed.

Starting URL: http://the-internet.herokuapp.com/key_presses

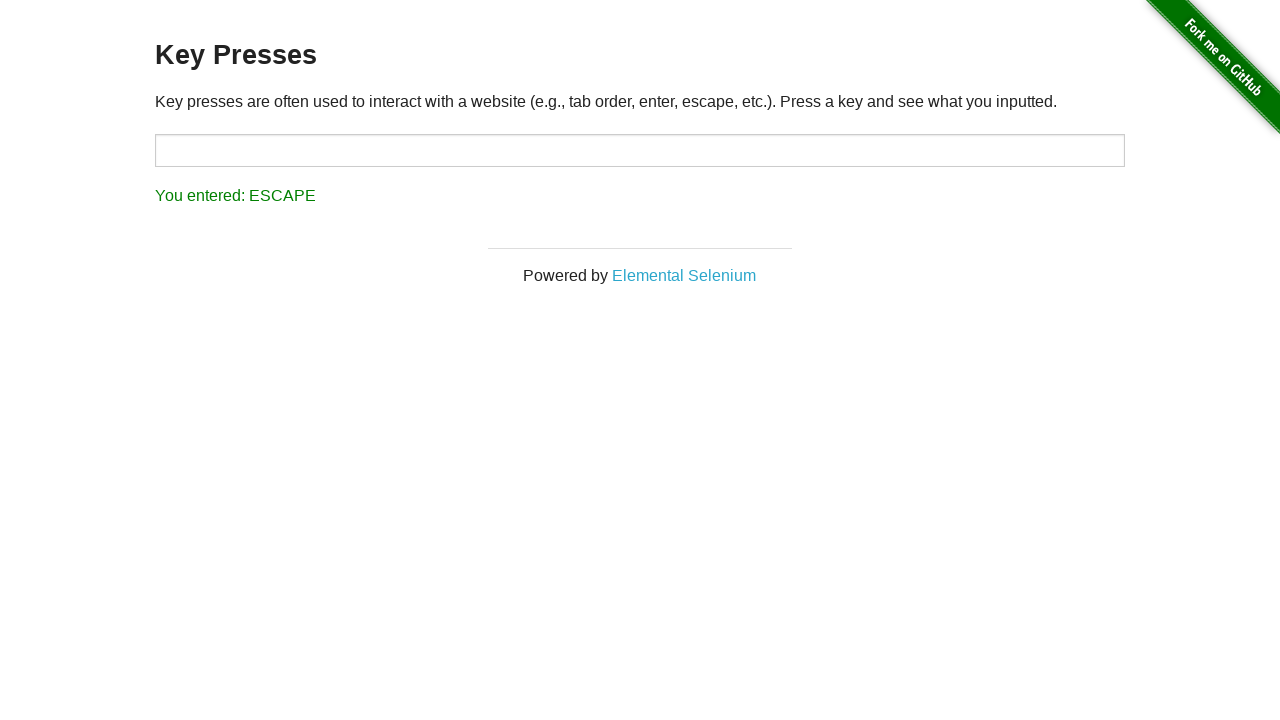

Clicked target element to focus it at (640, 150) on #target
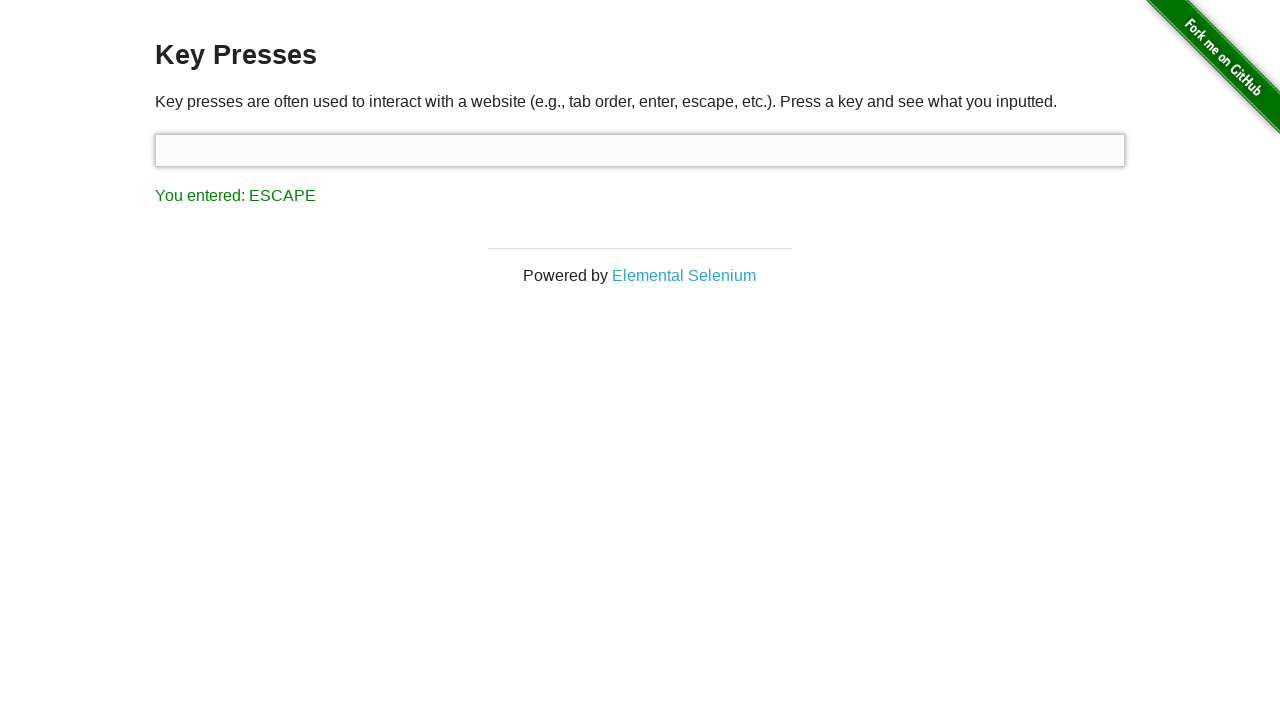

Pressed Space key
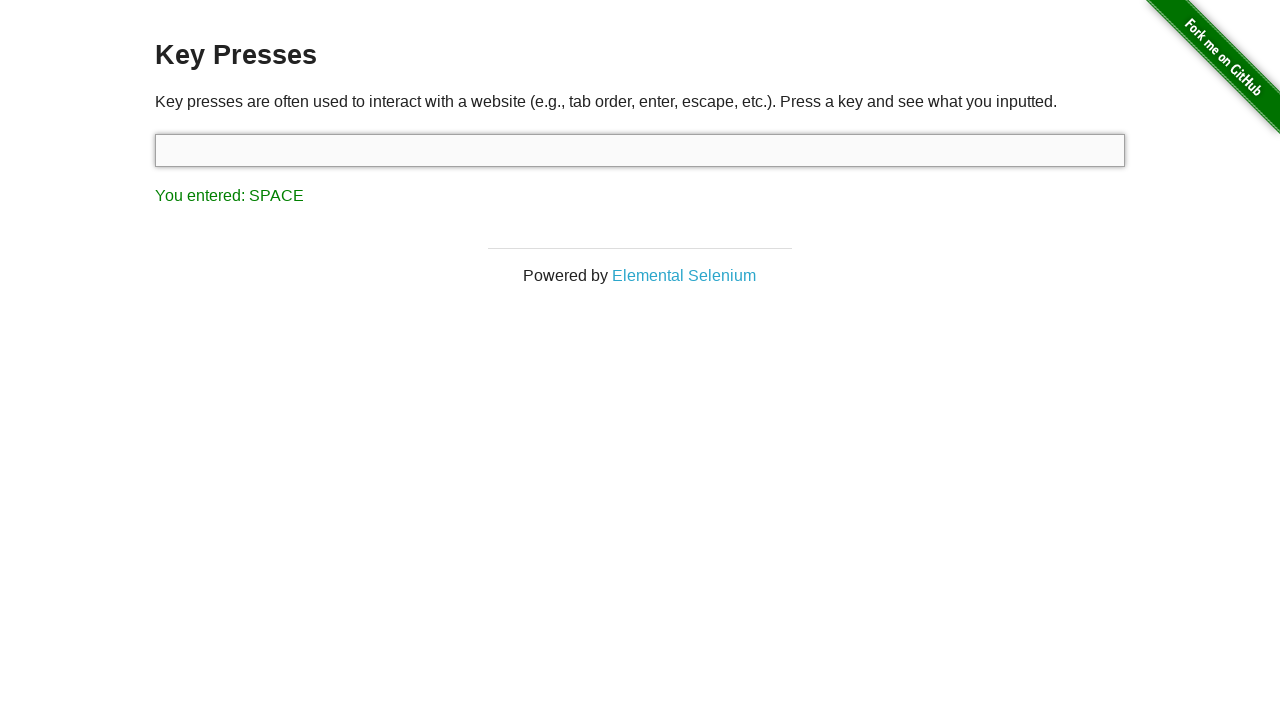

Retrieved result text after Space key press
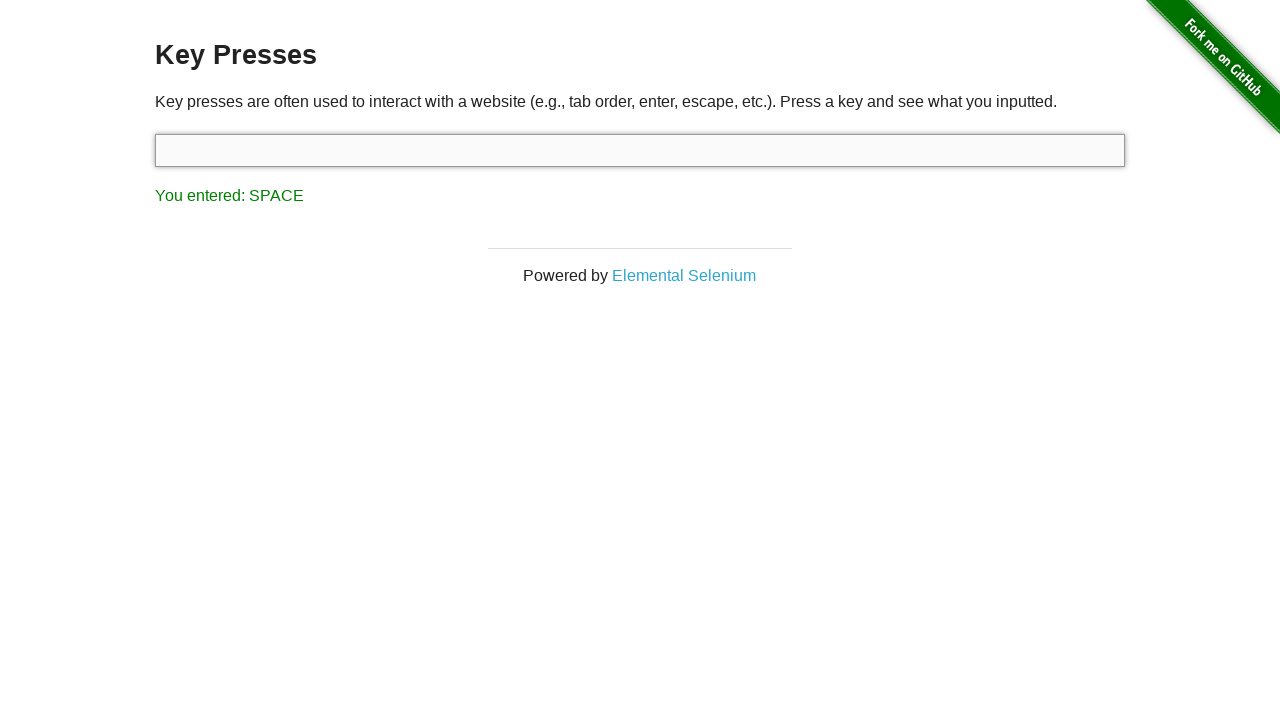

Verified result text shows 'You entered: SPACE'
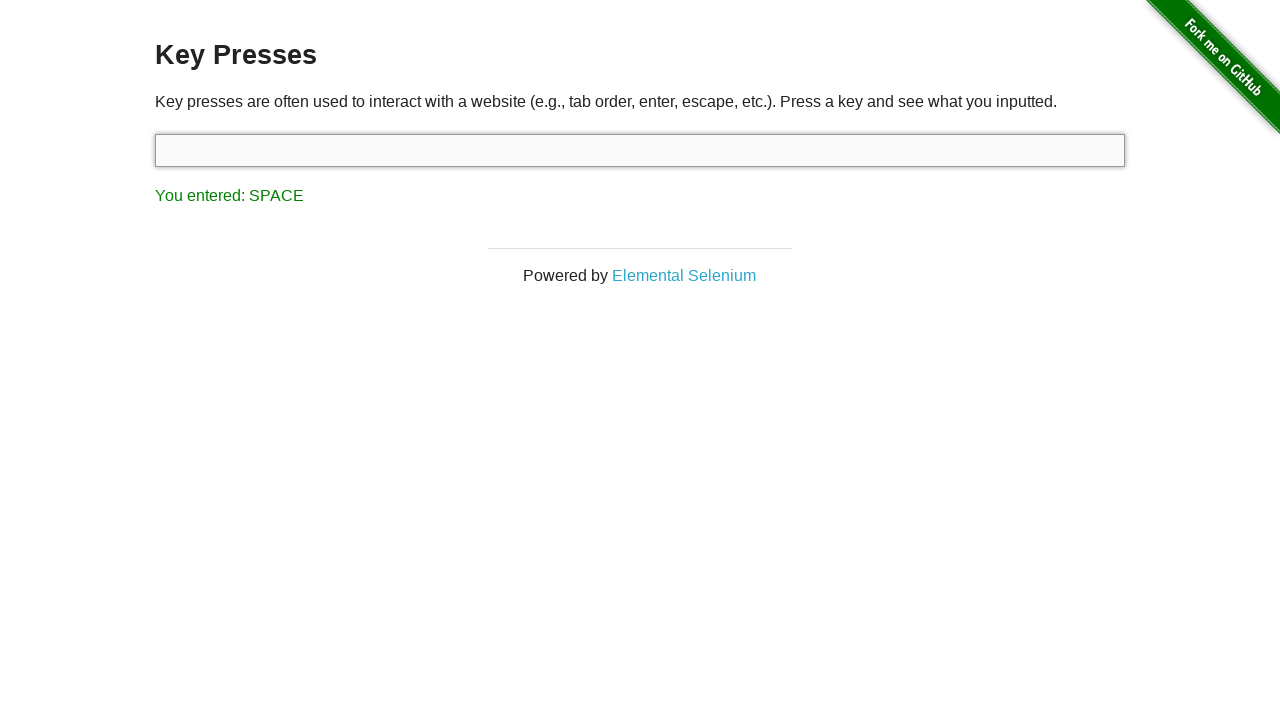

Pressed Left Arrow key
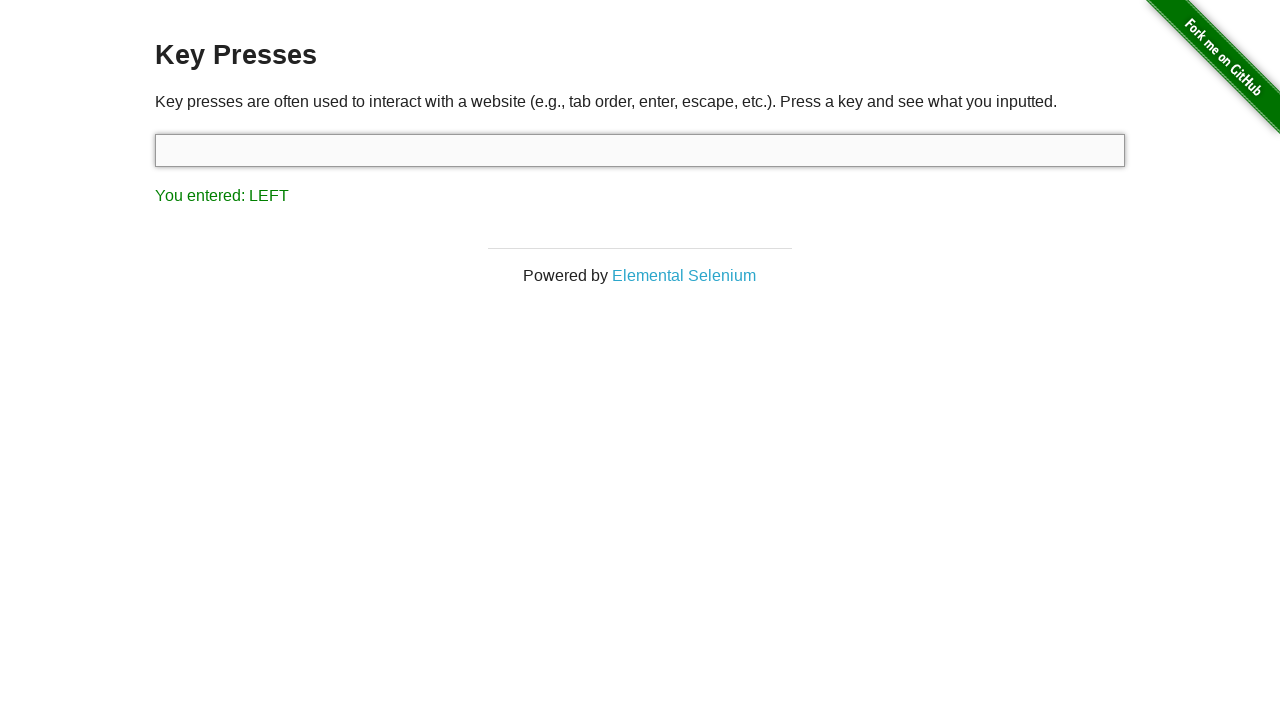

Retrieved result text after Left Arrow key press
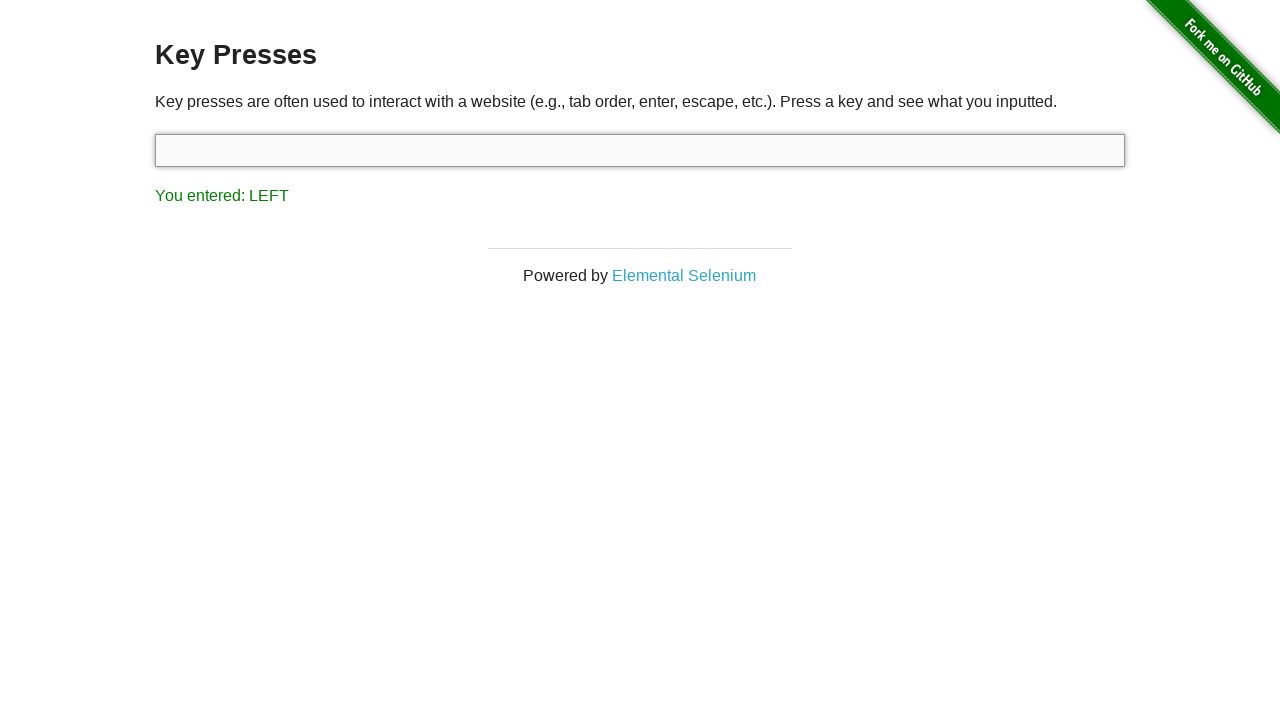

Verified result text shows 'You entered: LEFT'
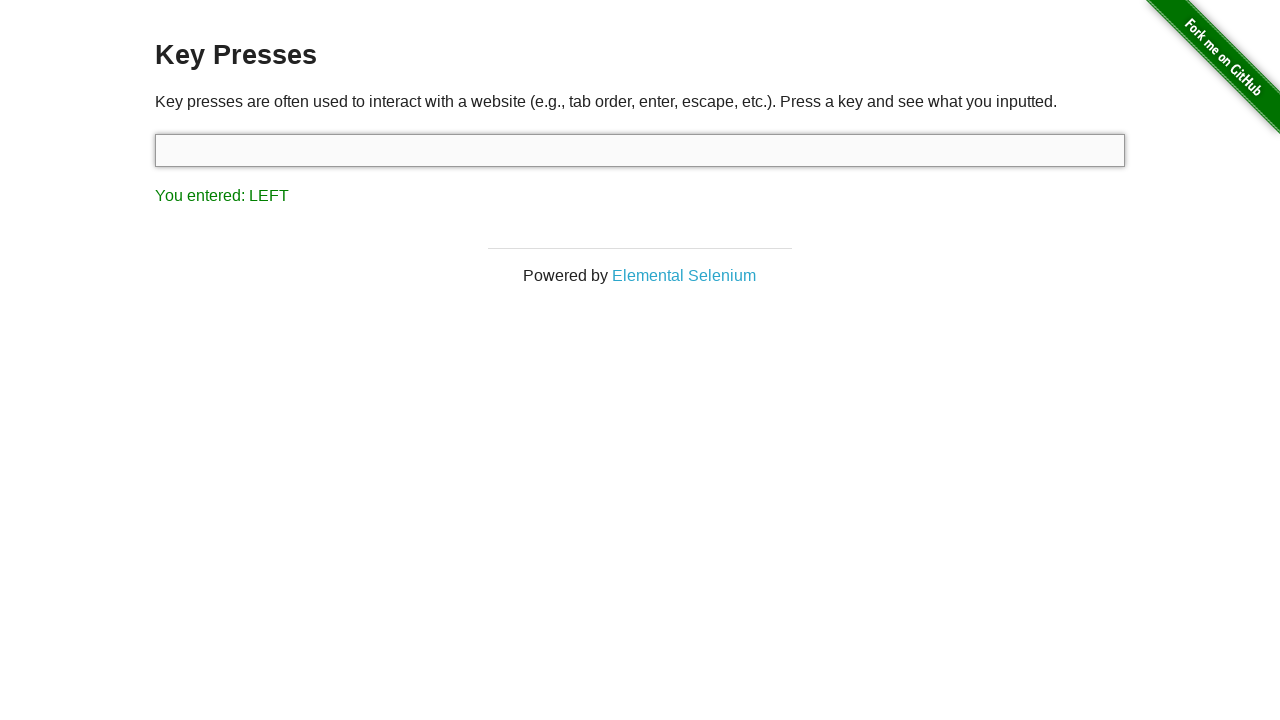

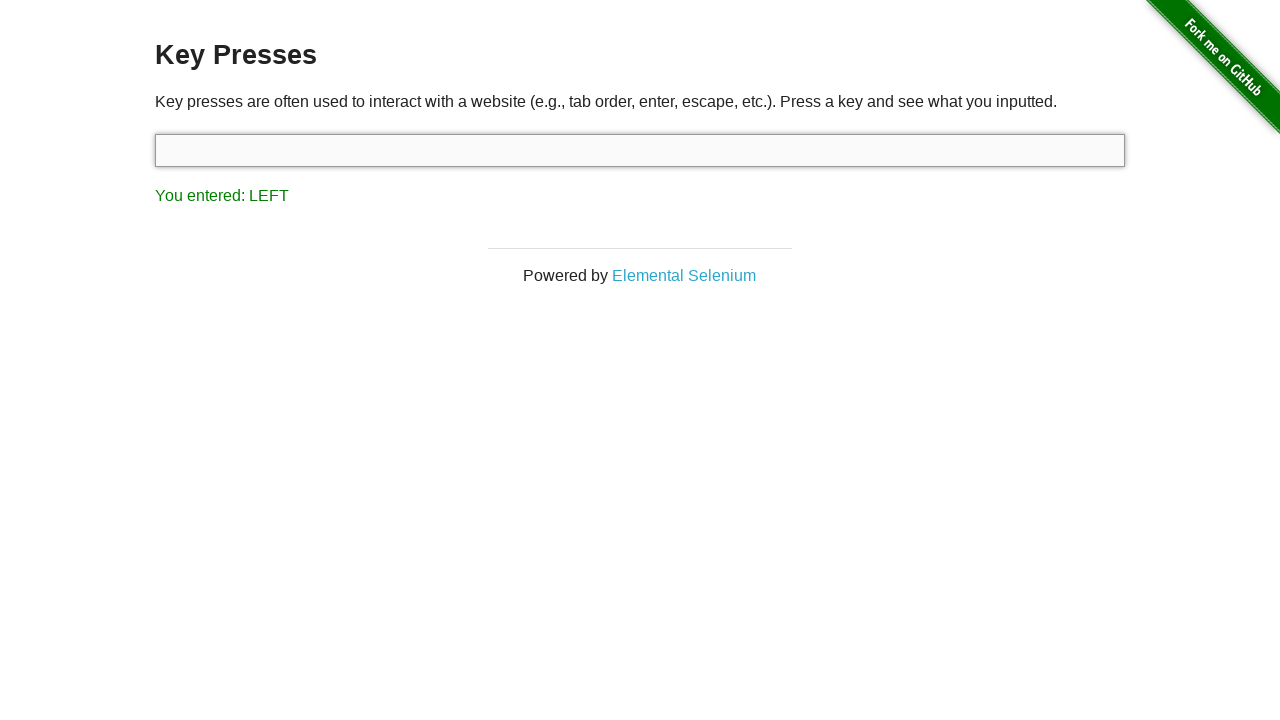